Tests link navigation by clicking on a link in the content list and verifying the page loads

Starting URL: https://the-internet.herokuapp.com/

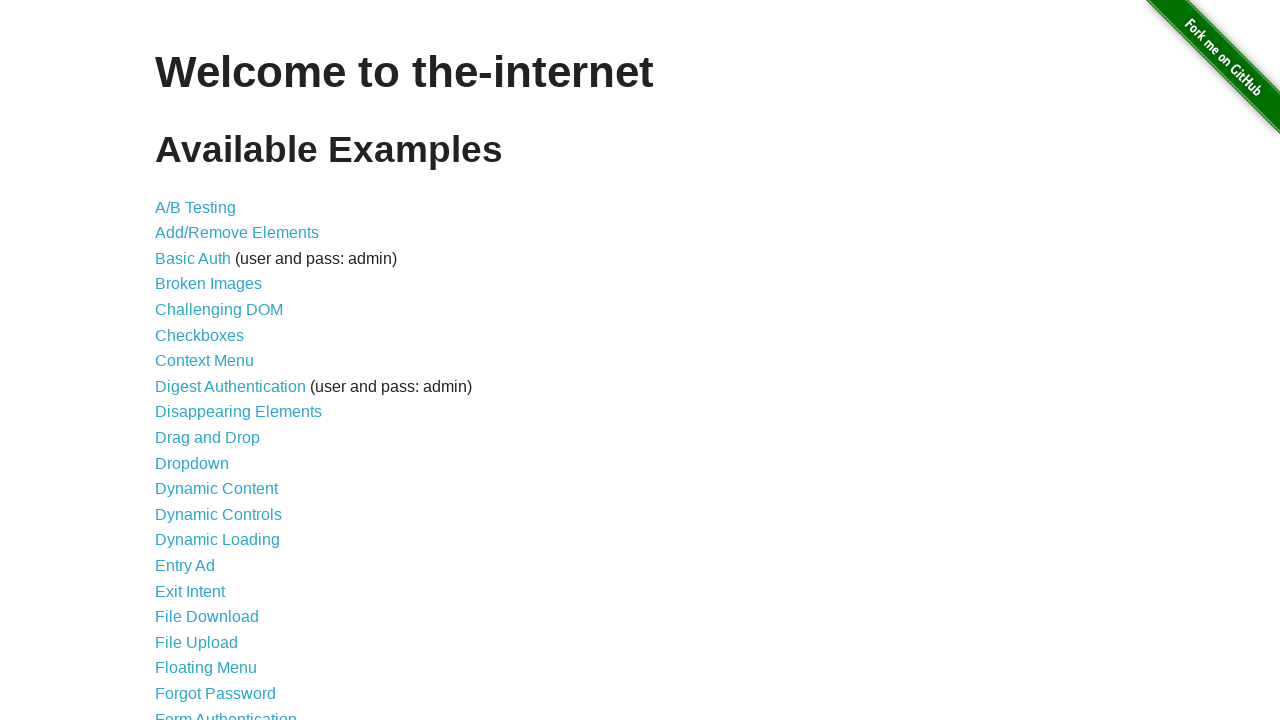

Clicked on the 4th link in the content list at (208, 284) on #content > ul > li:nth-child(4) > a
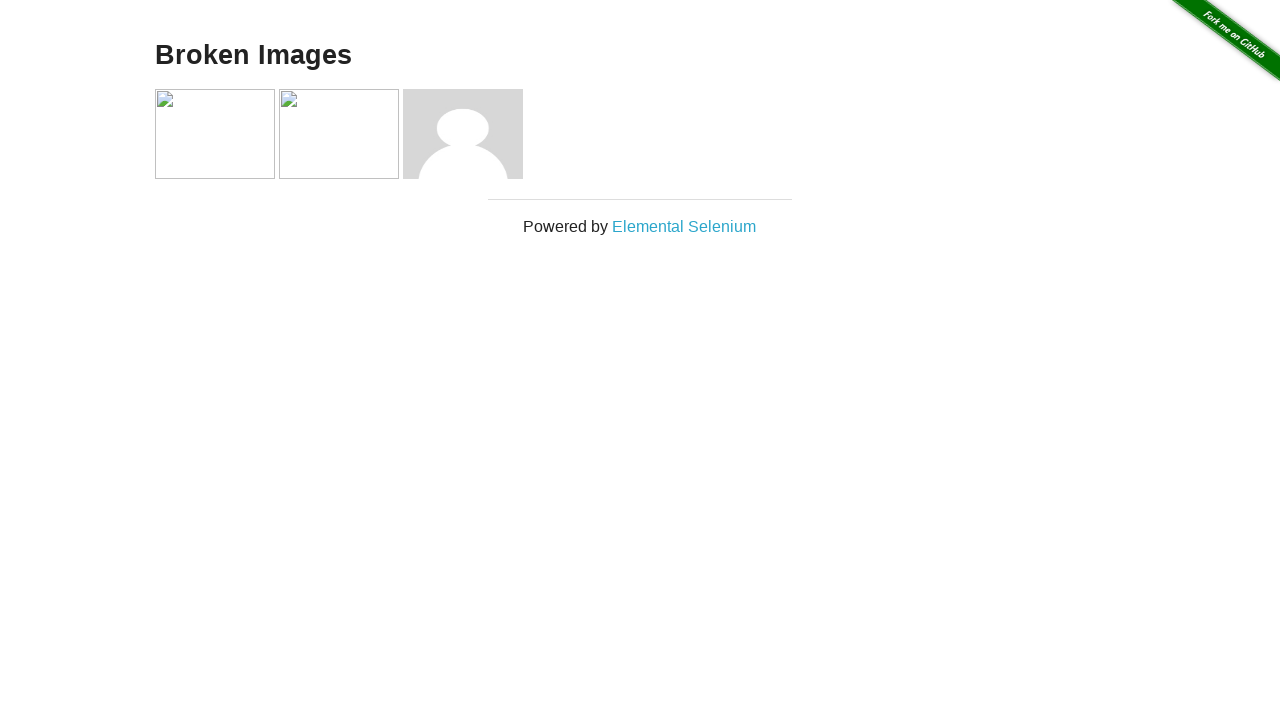

Page loaded after link navigation
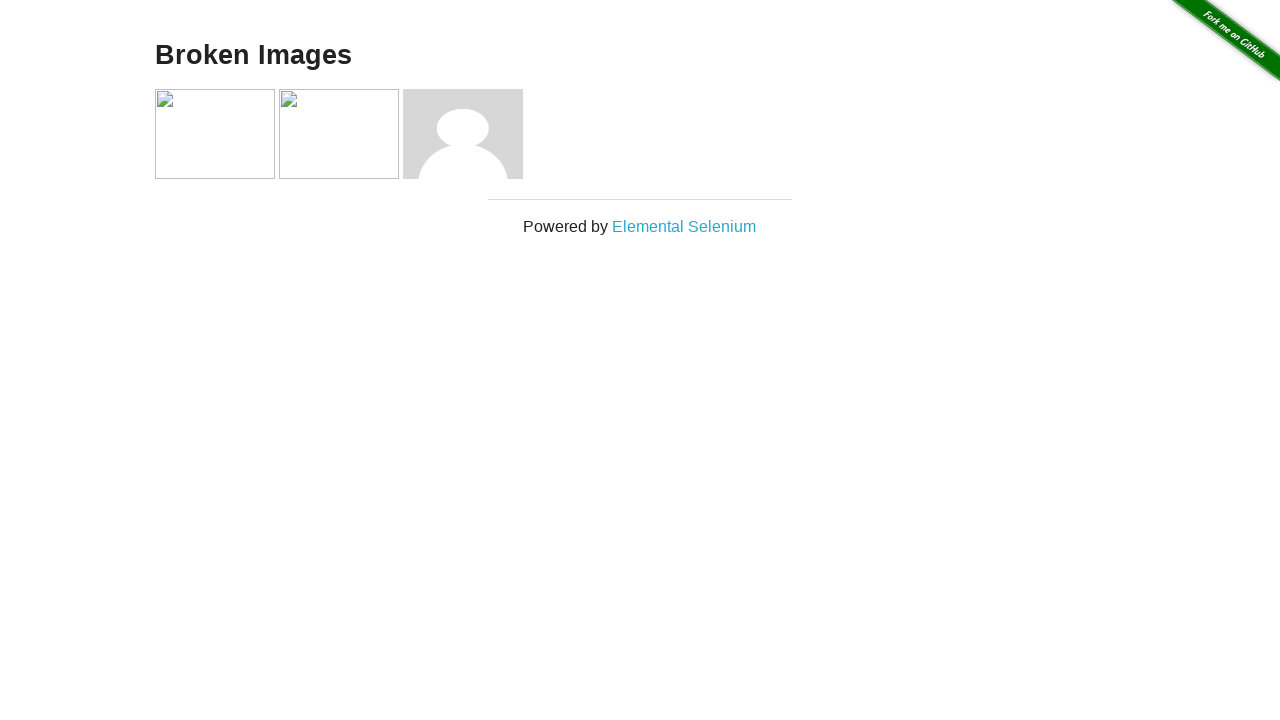

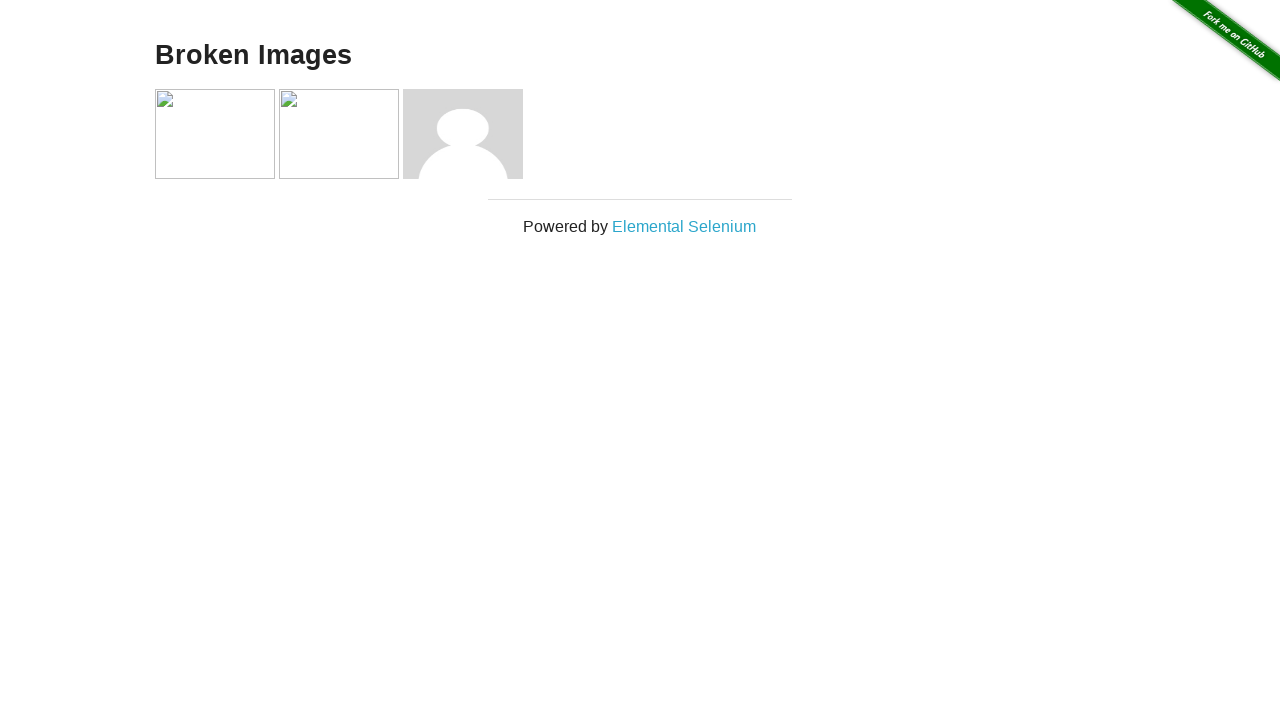